Tests e-commerce shopping flow by adding specific products (Cucumber, Tomato, Brocolli) to cart and proceeding to checkout on a GreenKart demo site

Starting URL: https://rahulshettyacademy.com/seleniumPractise/#/

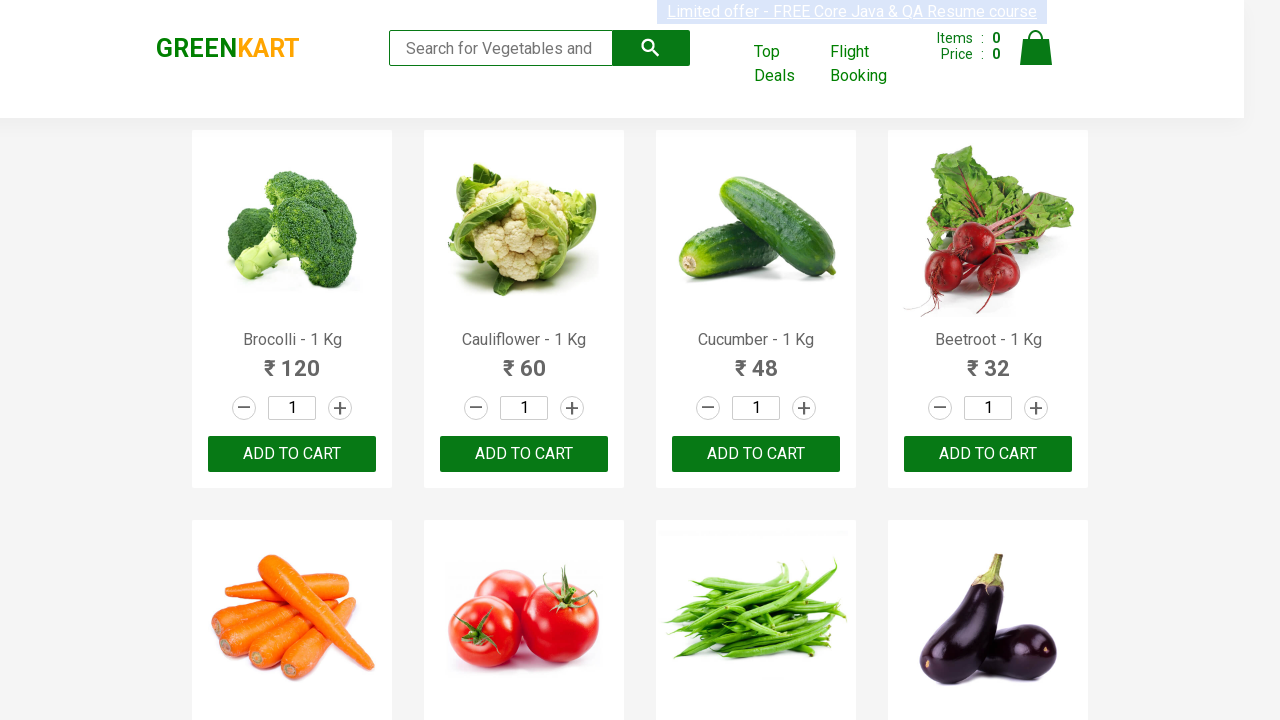

Waited for product names to load on GreenKart page
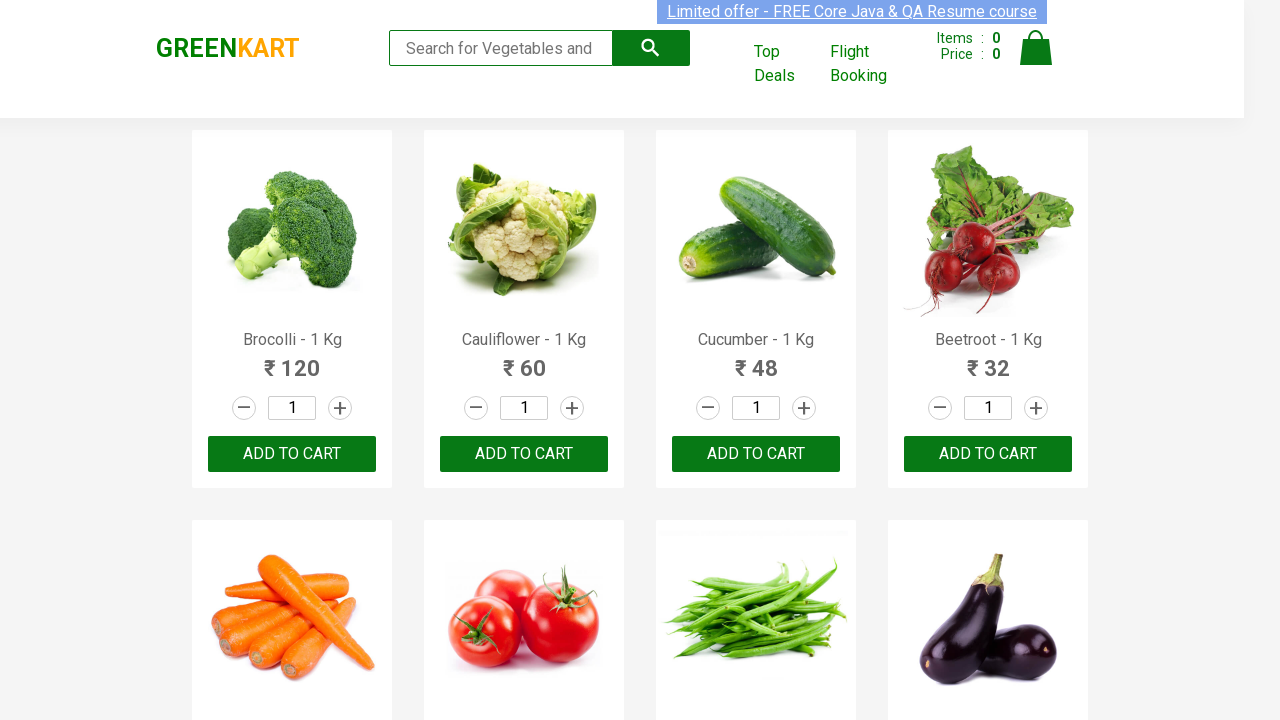

Retrieved all product elements from the page
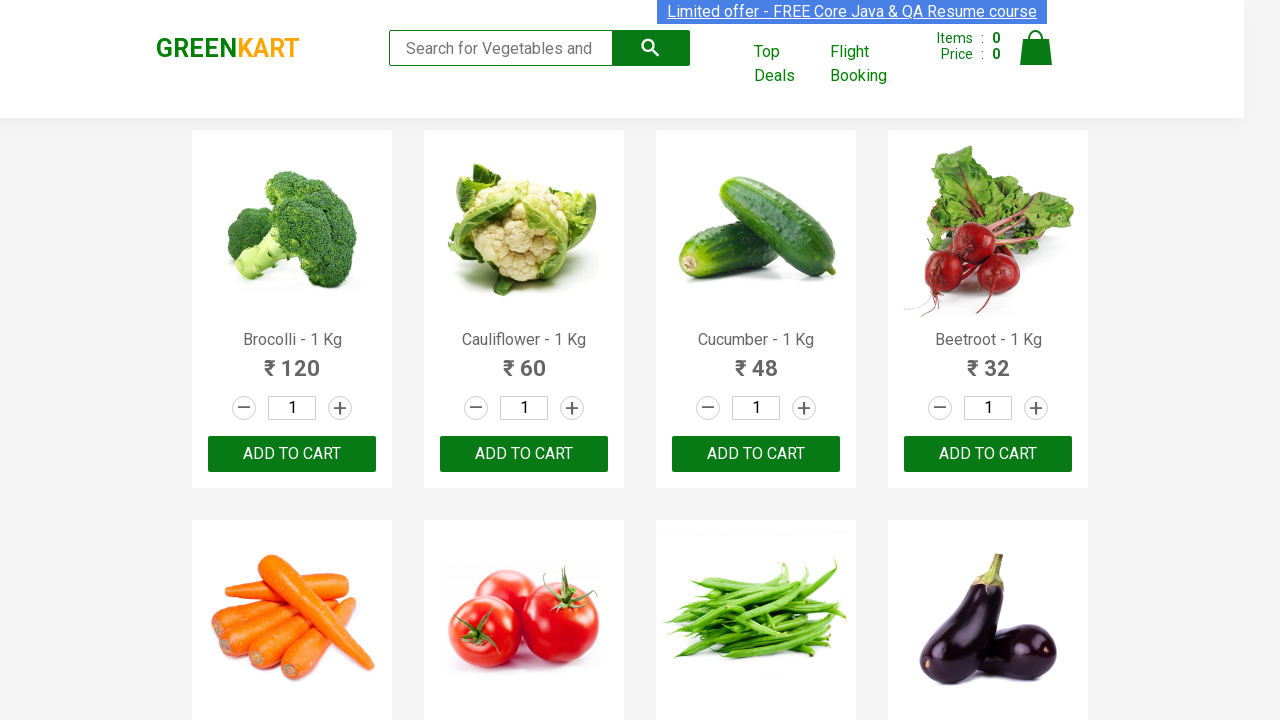

Added Brocolli to cart at (292, 454) on xpath=//div[@class='product-action']/button >> nth=0
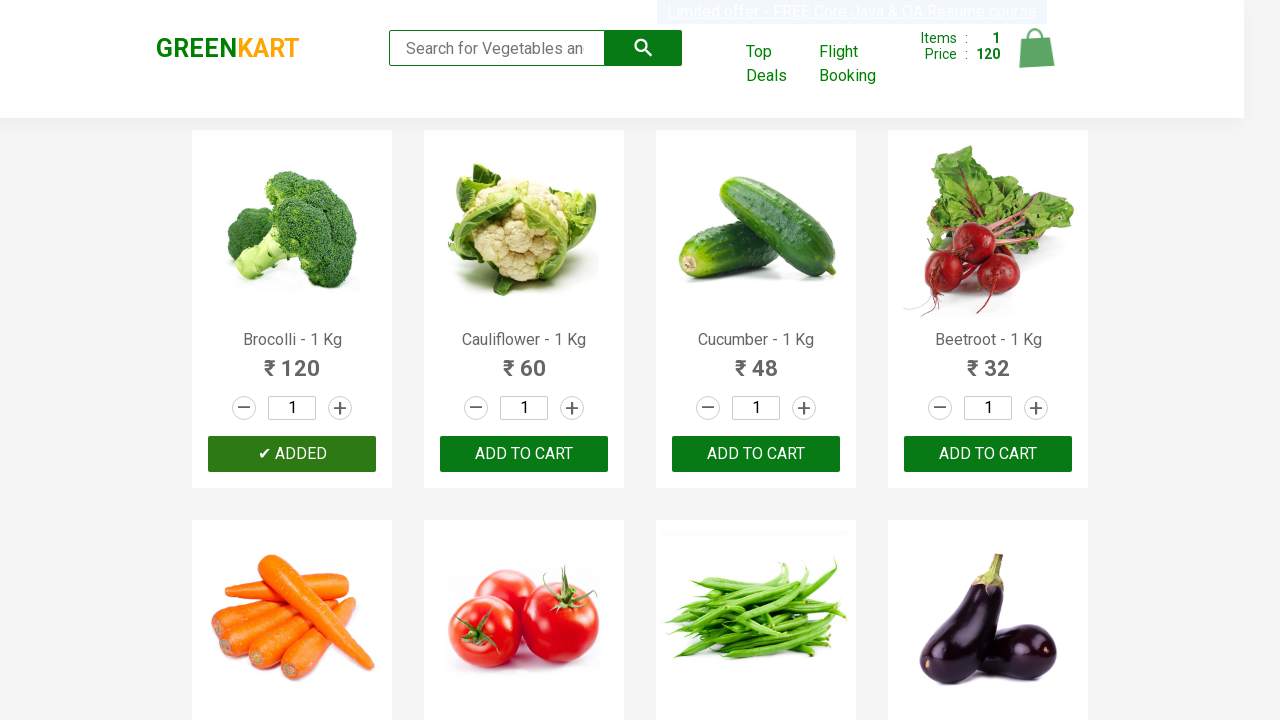

Added Cucumber to cart at (756, 454) on xpath=//div[@class='product-action']/button >> nth=2
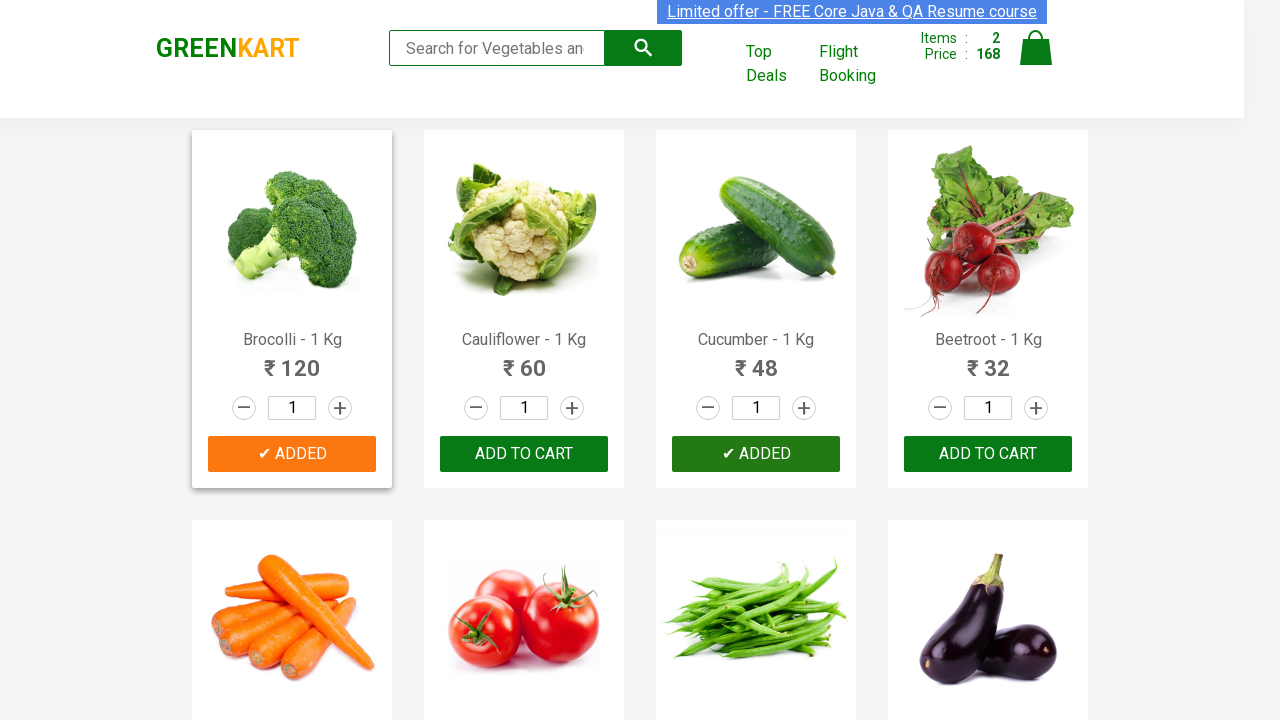

Added Tomato to cart at (524, 360) on xpath=//div[@class='product-action']/button >> nth=5
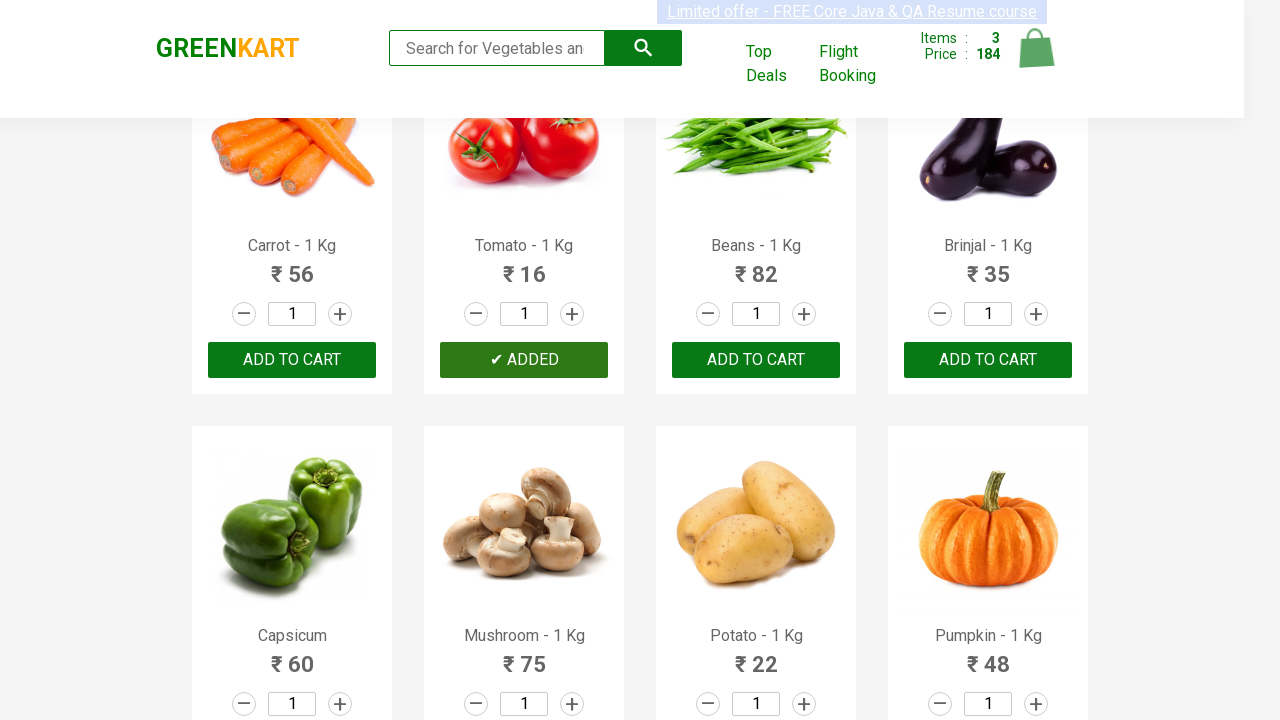

Clicked cart icon to view cart at (1036, 48) on img[alt='Cart']
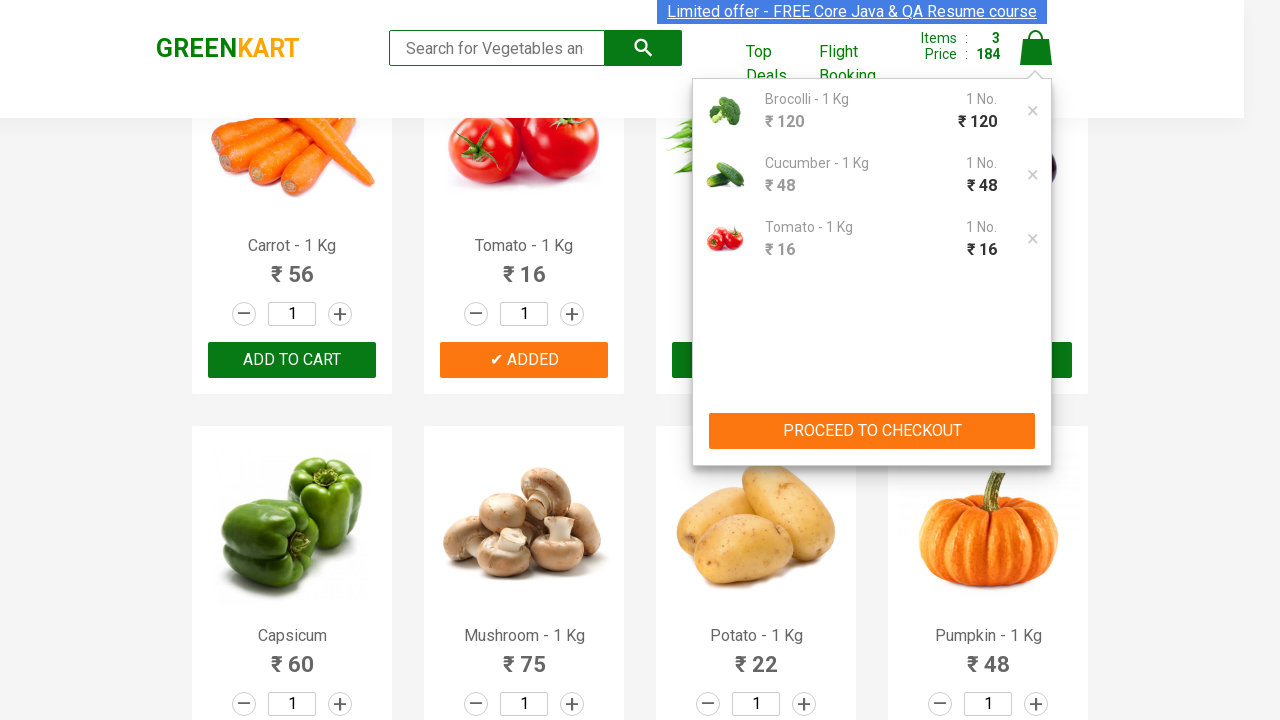

Clicked PROCEED TO CHECKOUT button at (872, 431) on xpath=//button[text()='PROCEED TO CHECKOUT']
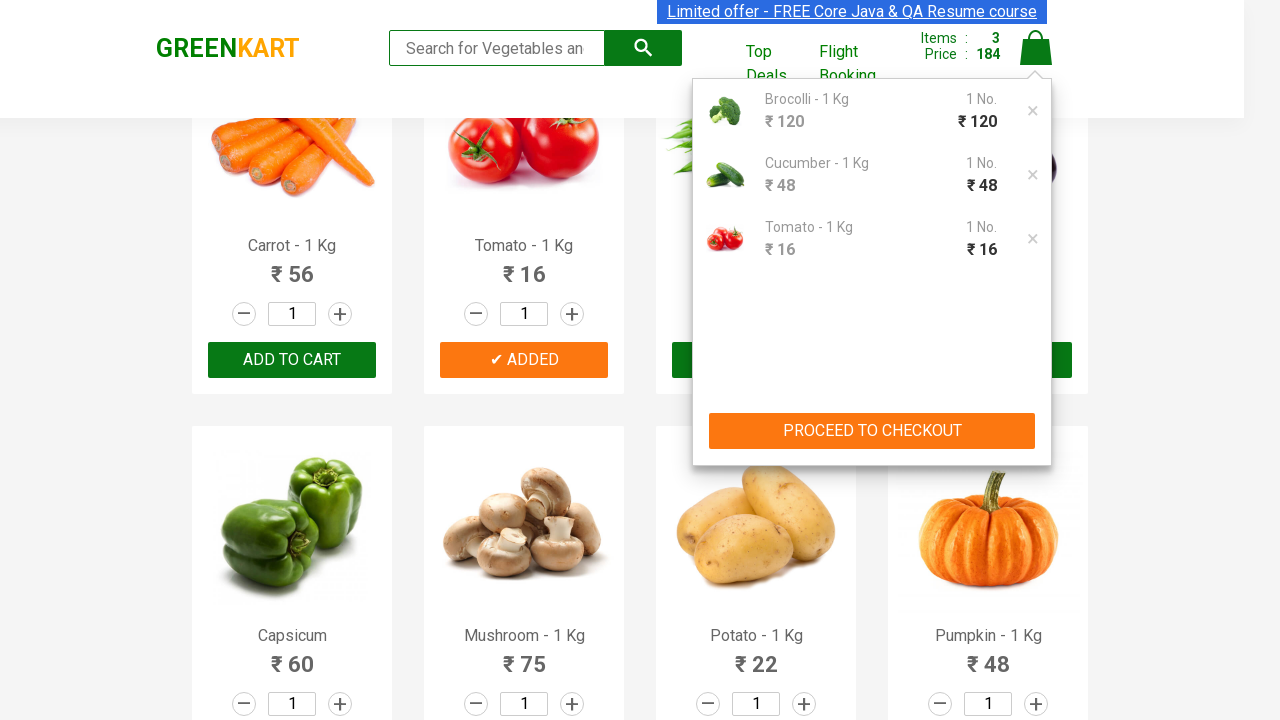

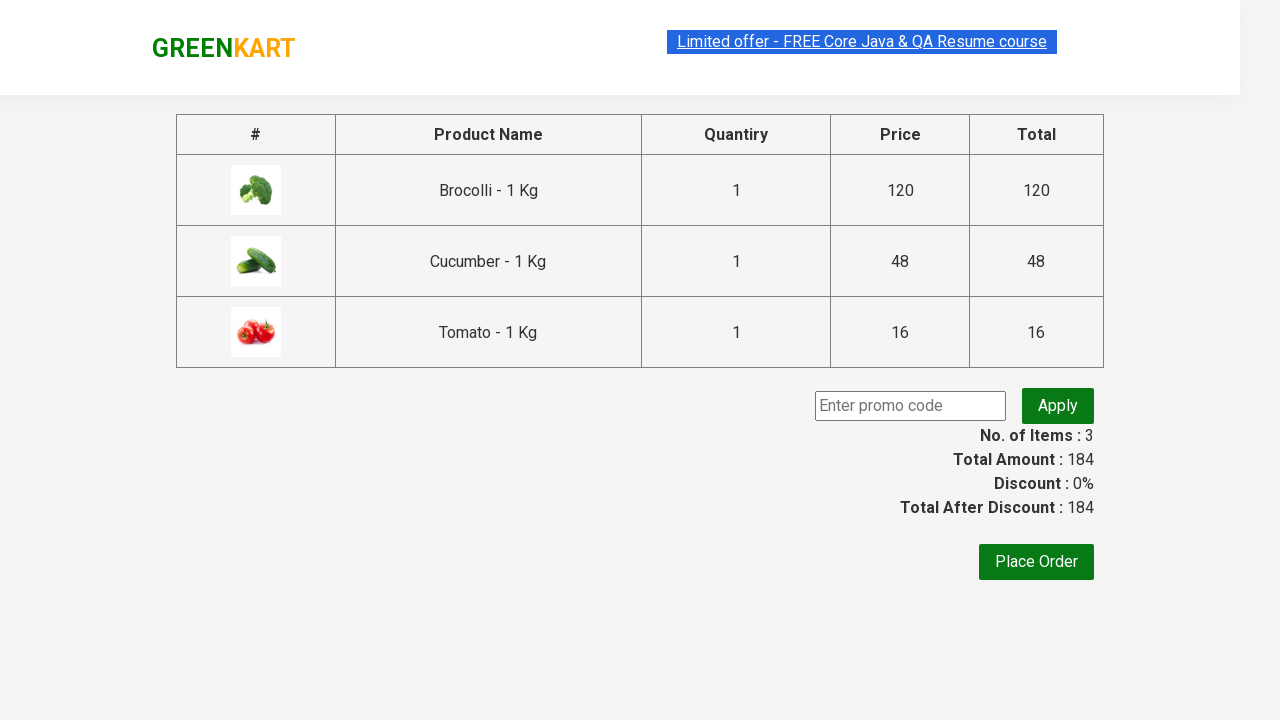